Tests Add/Remove Elements functionality by adding an element and then deleting it

Starting URL: https://the-internet.herokuapp.com/

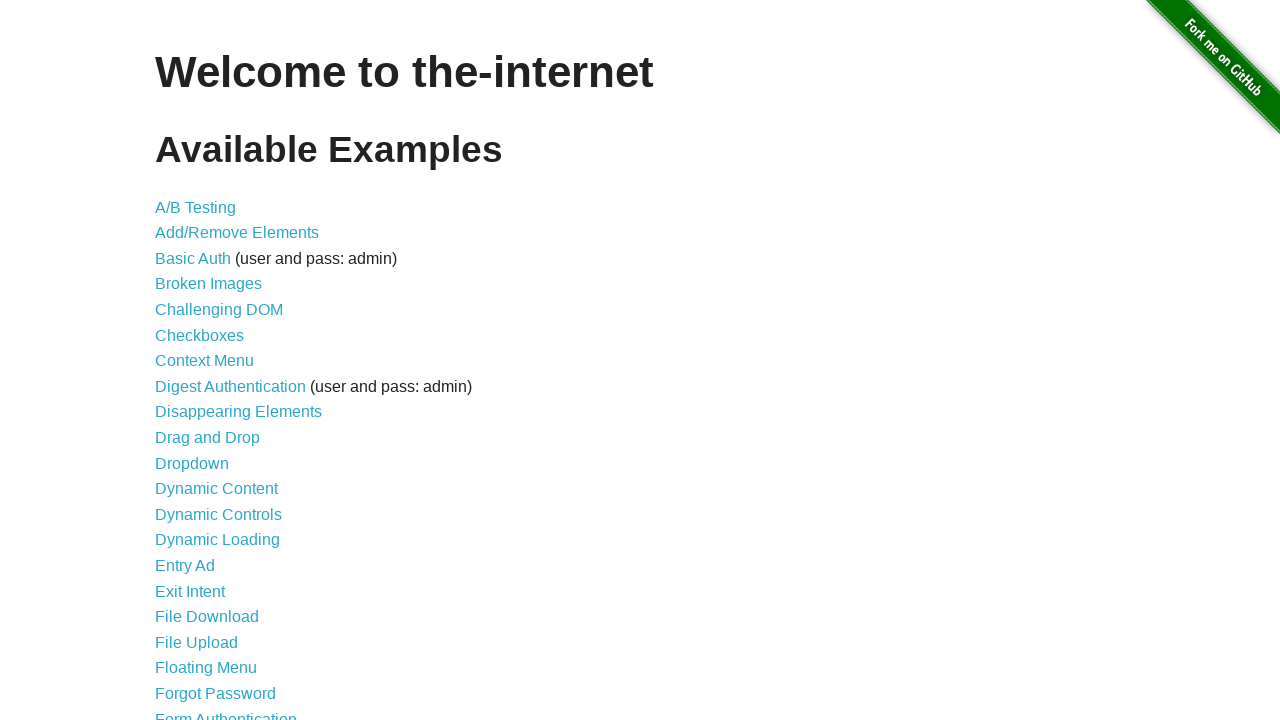

Clicked on Add/Remove Elements link at (237, 233) on xpath=//li//a[text()='Add/Remove Elements']
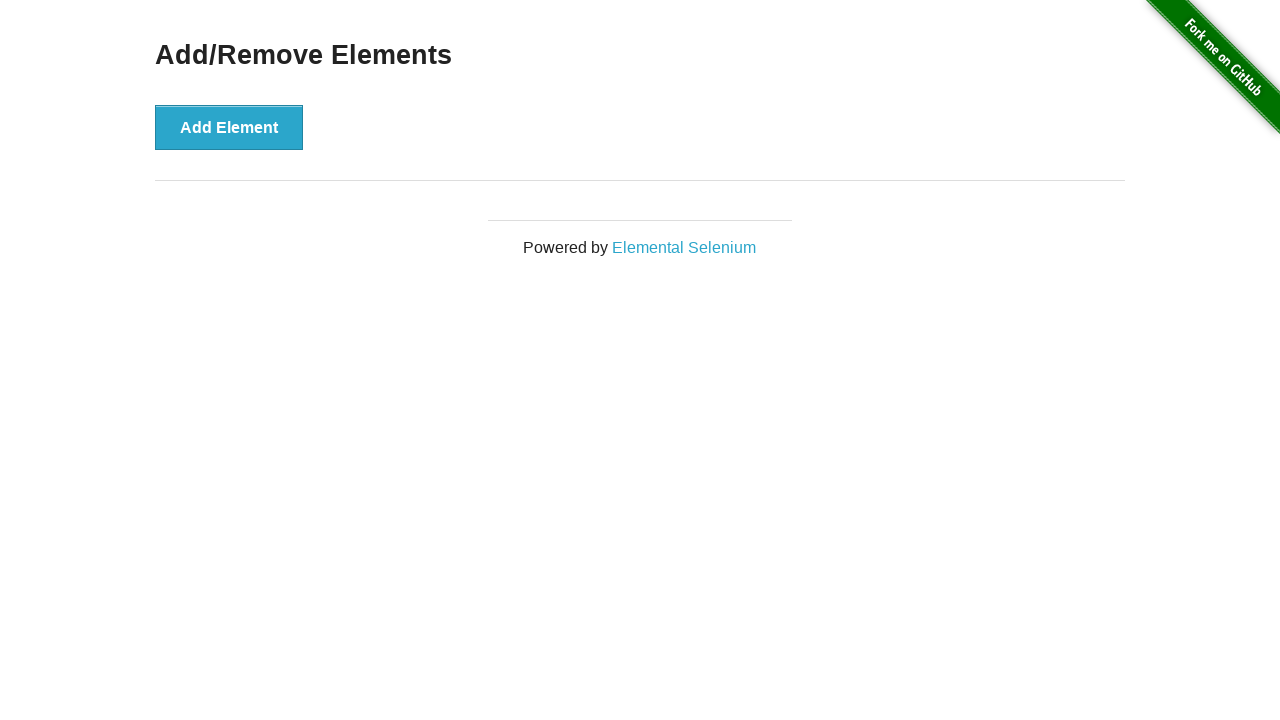

Add Element button loaded on page
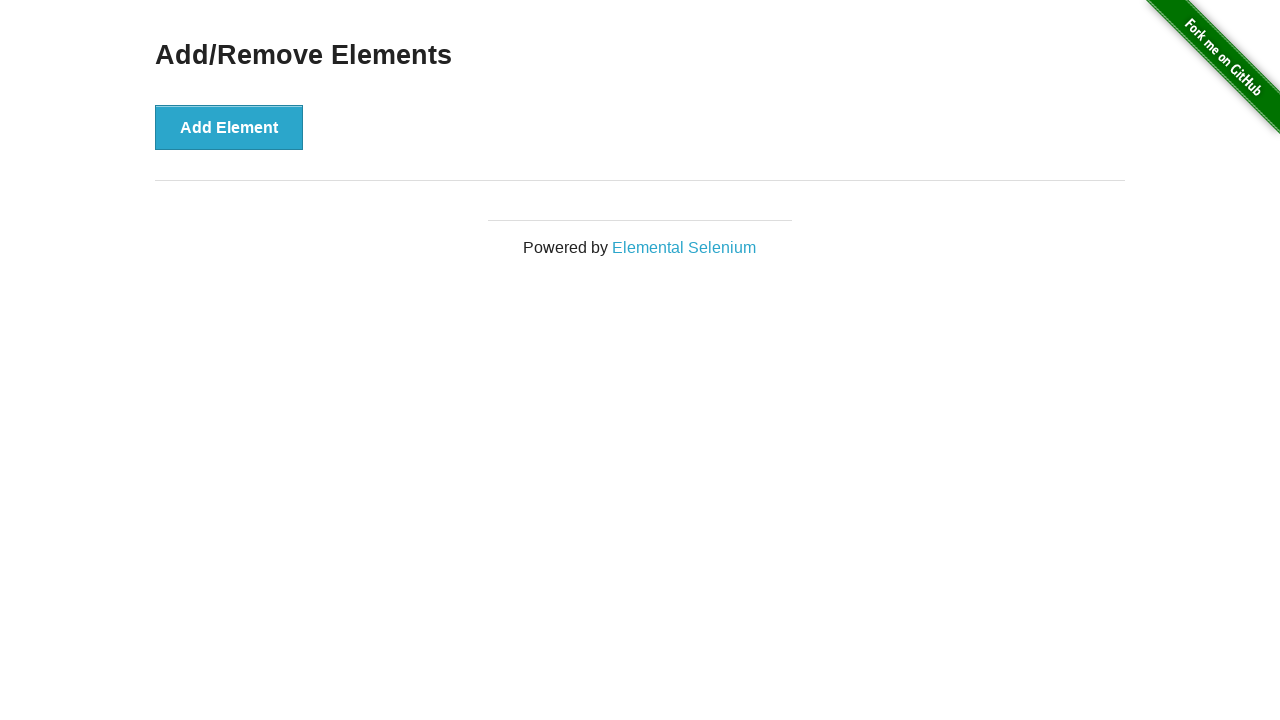

Clicked Add Element button to add a new element at (229, 127) on xpath=//button[normalize-space()='Add Element']
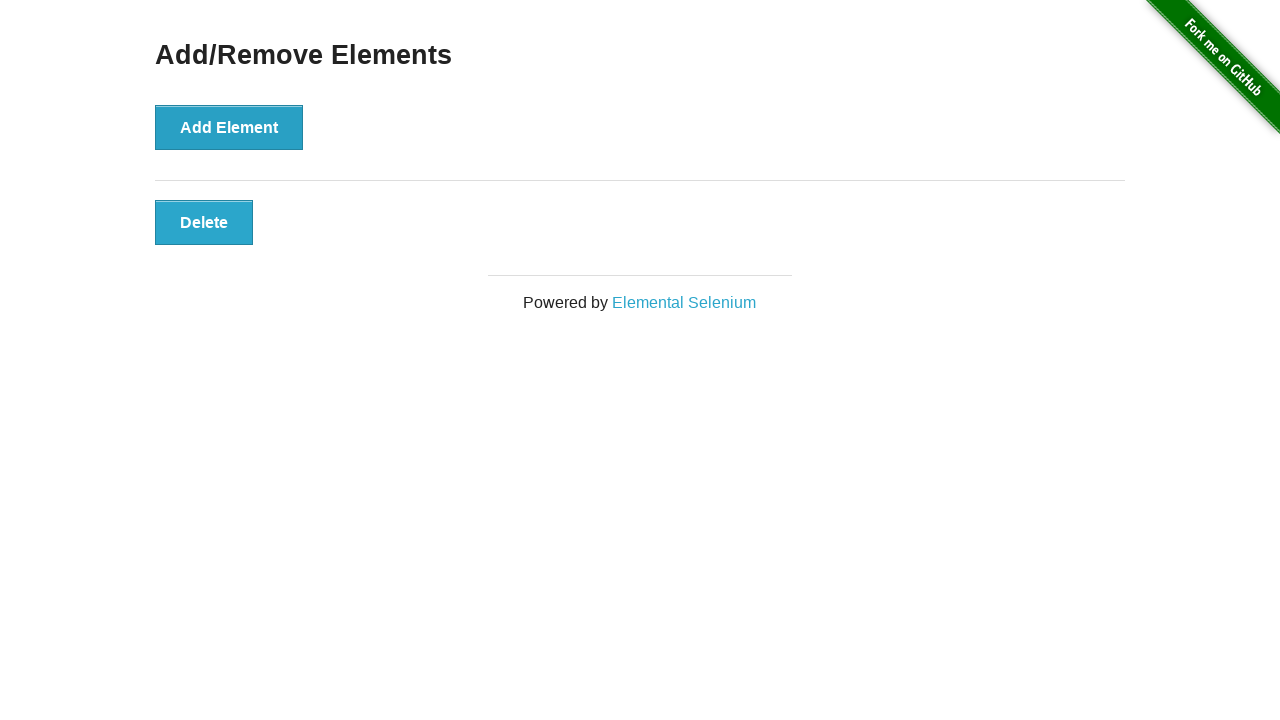

Delete button appeared on page after element was added
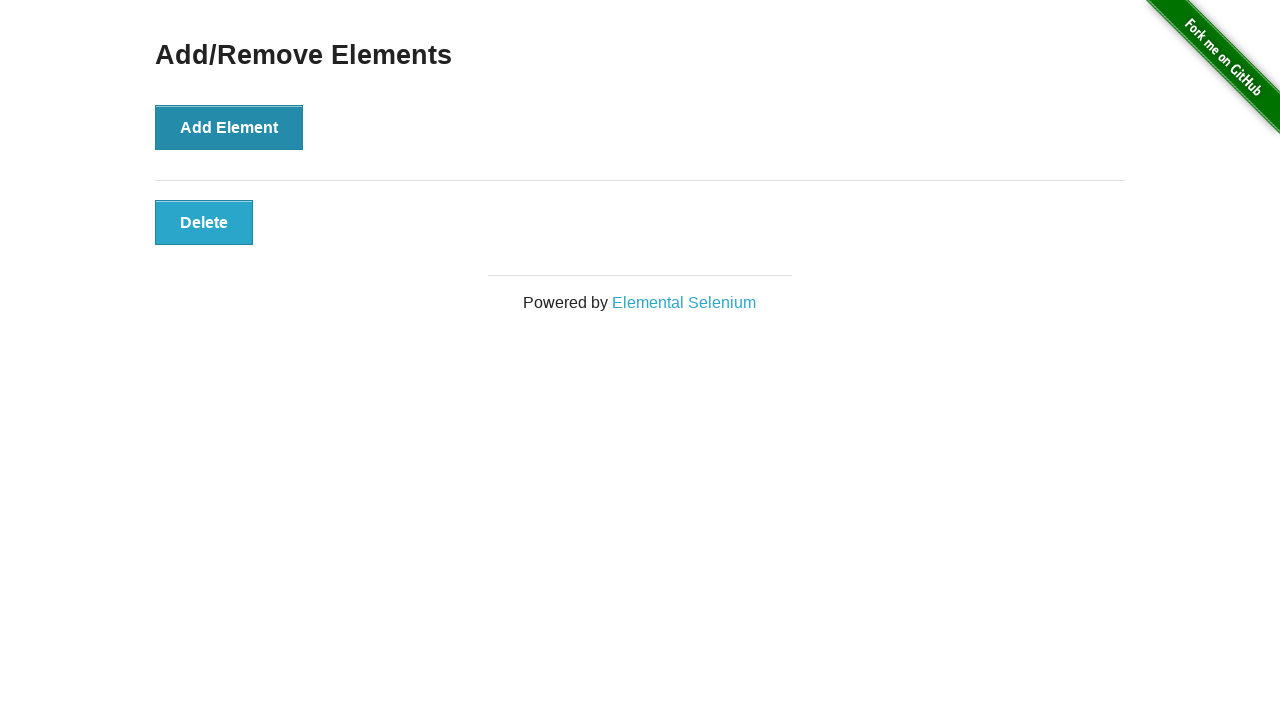

Clicked Delete button to remove the element at (204, 222) on xpath=//button[normalize-space()='Delete']
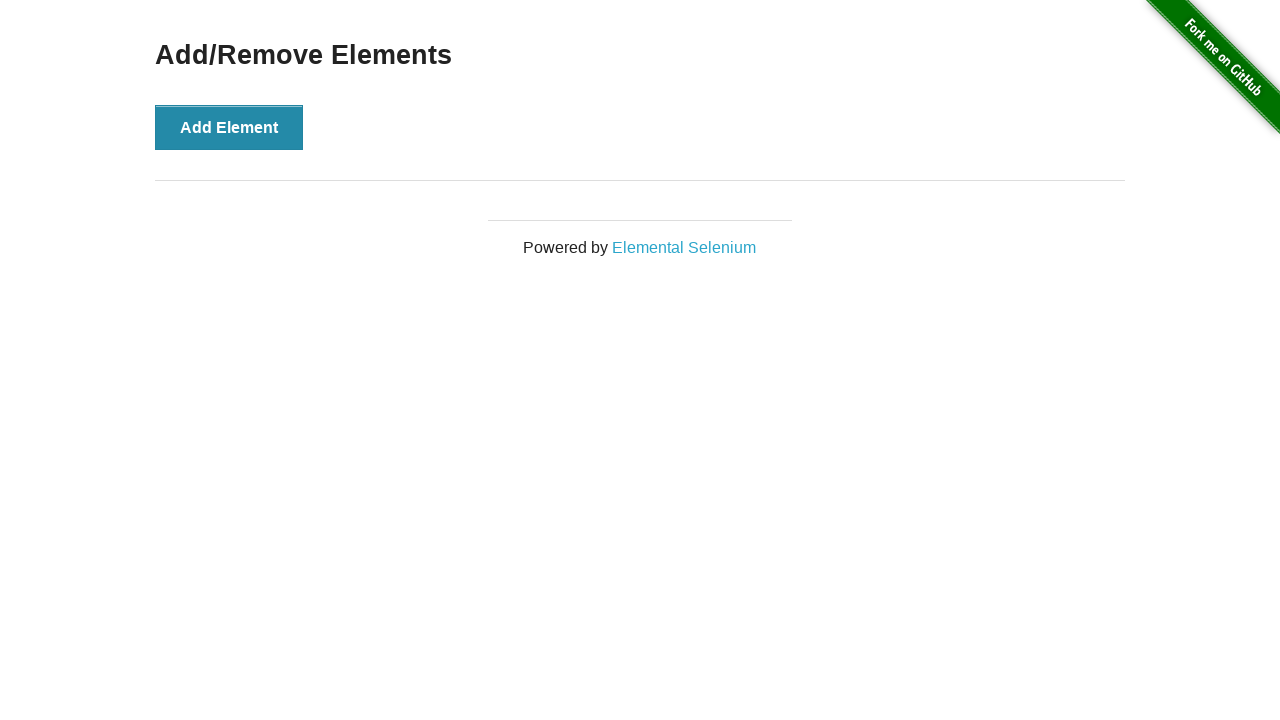

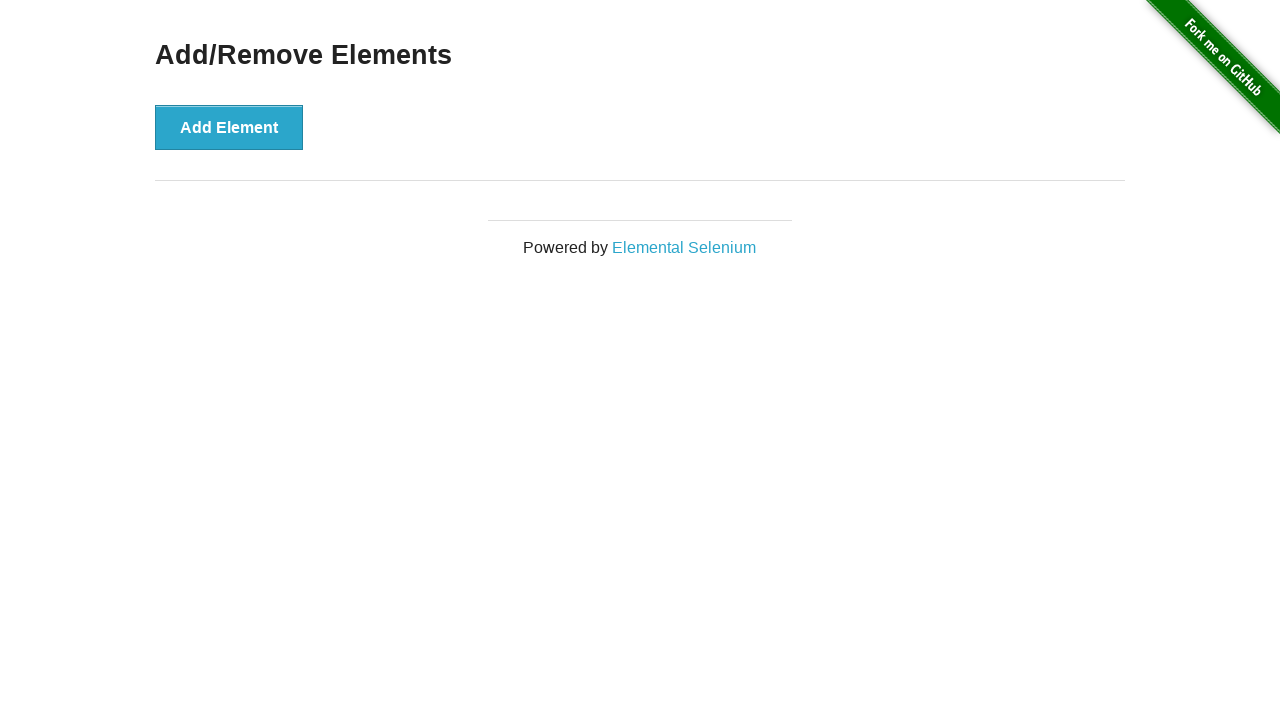